Tests navigating to the account creation page by opening the login modal and clicking Create Account

Starting URL: https://carefulbitesfrontend.azurewebsites.net/

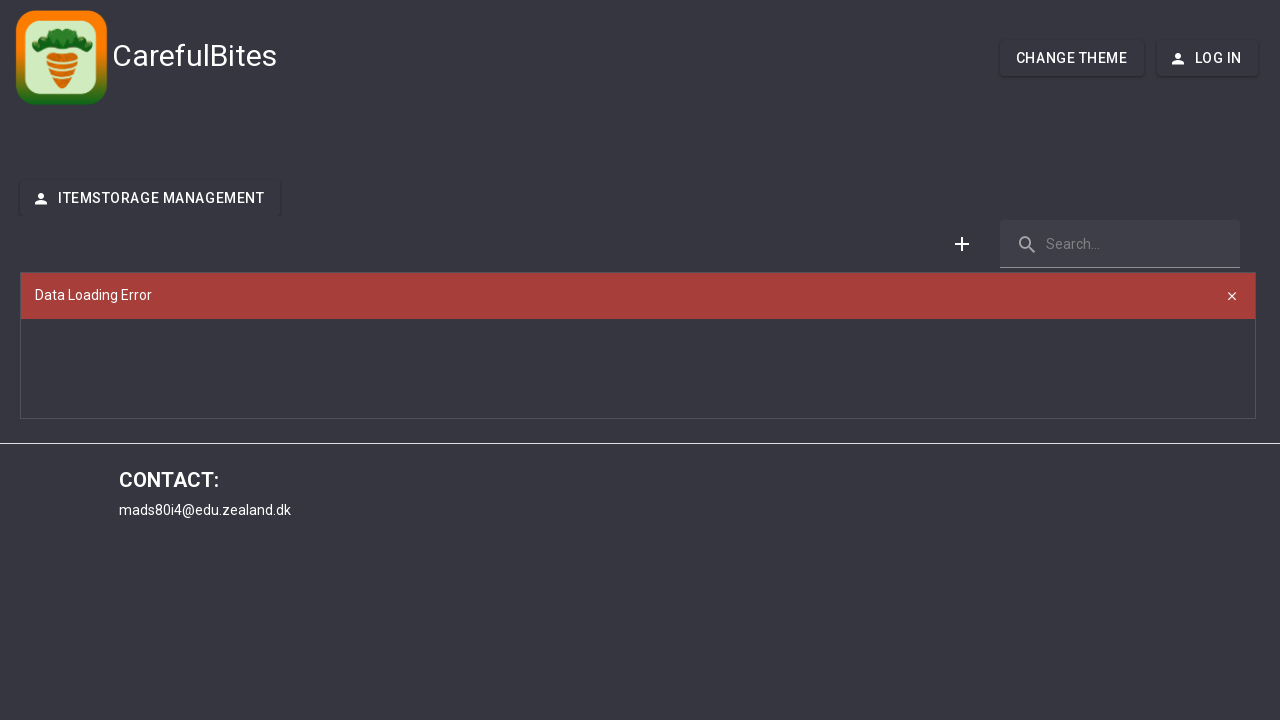

Waited for page to load
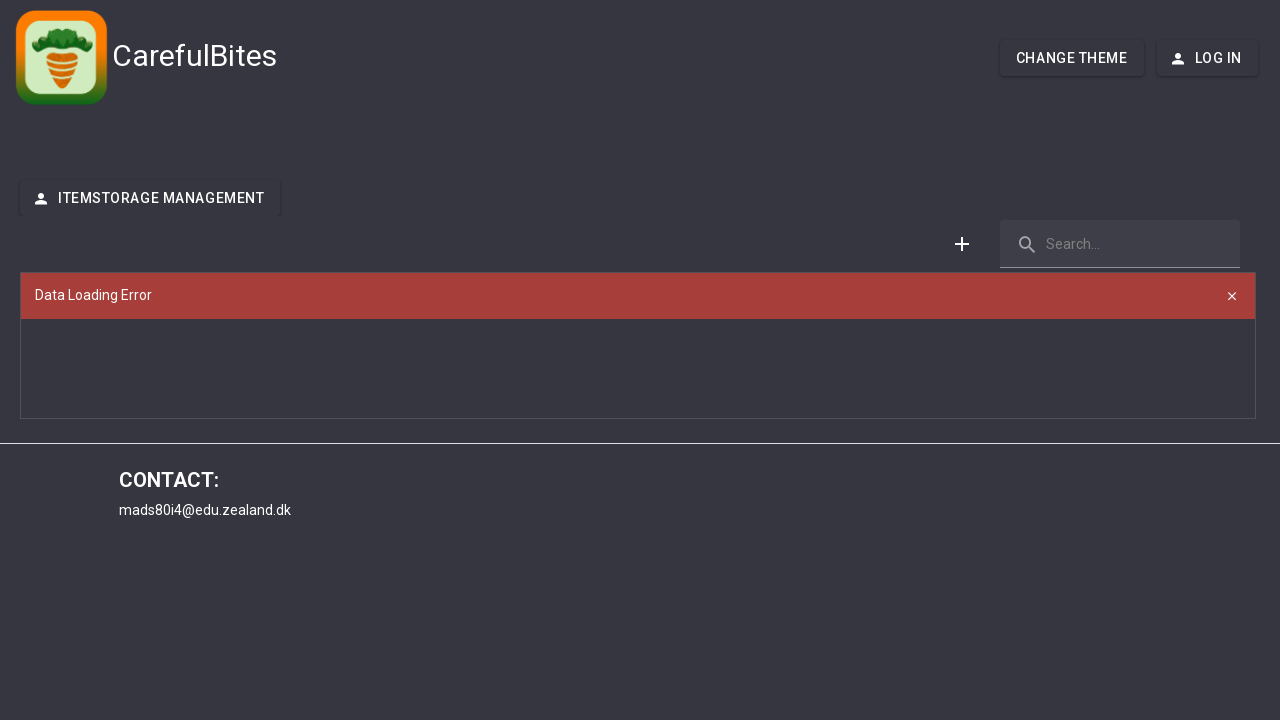

Clicked popup button to open login modal at (1207, 58) on #popup-button
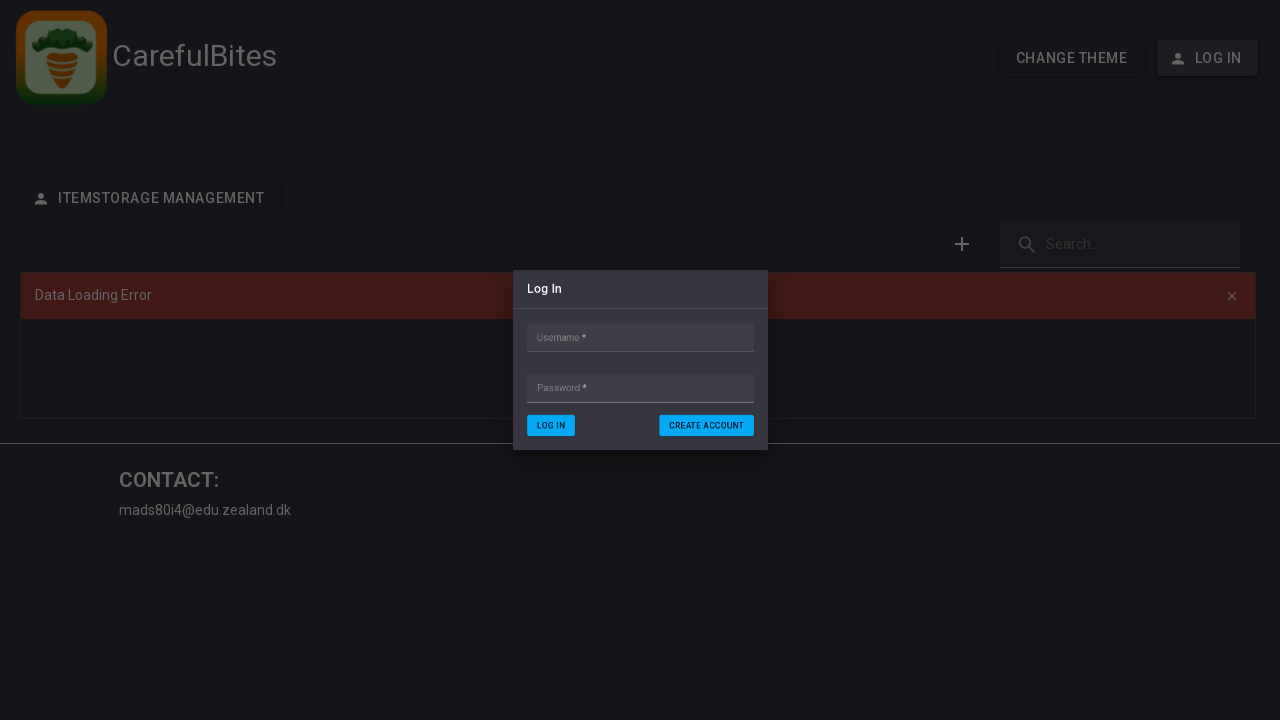

Waited for login modal to appear
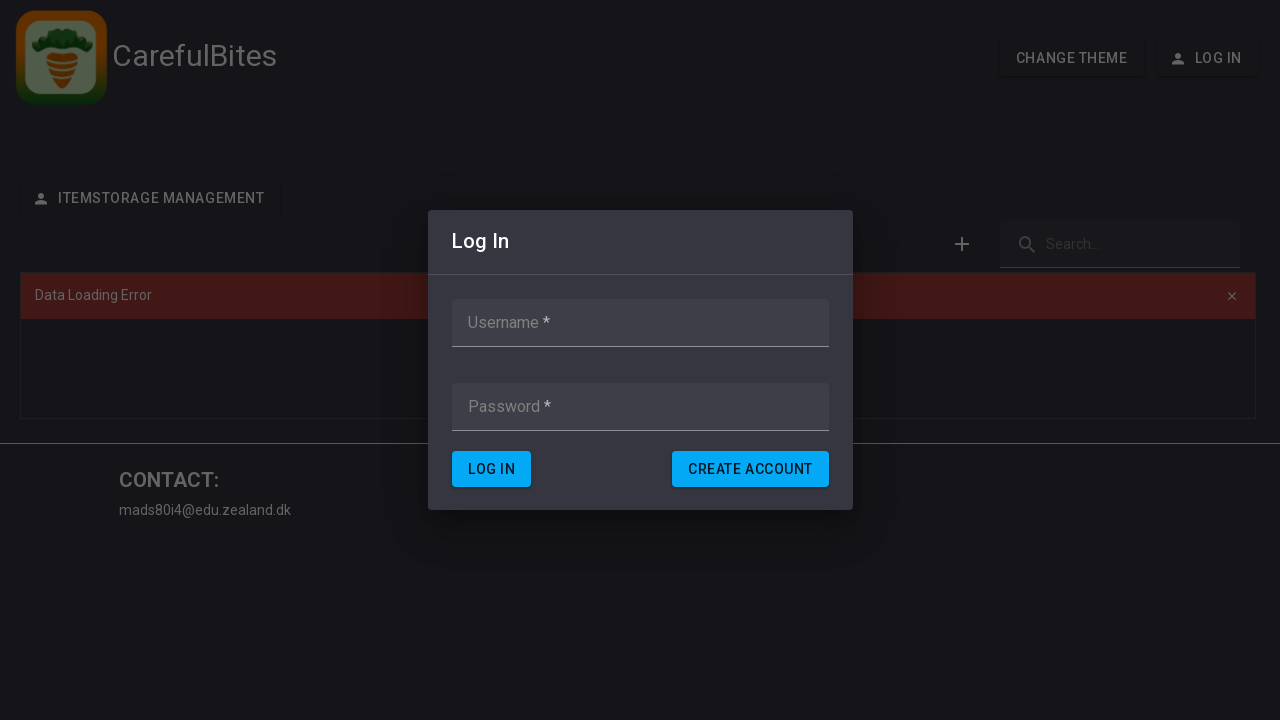

Clicked Create Account button to navigate to account creation page at (751, 469) on [aria-label*='Create Account']
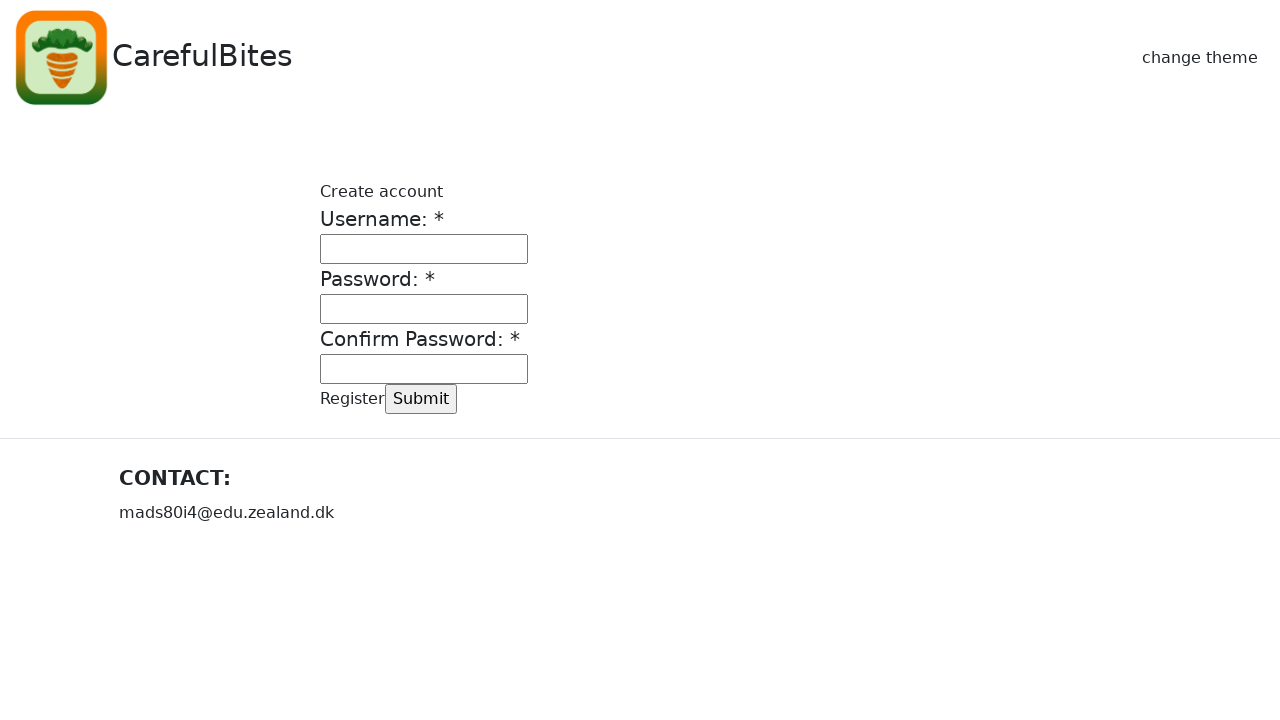

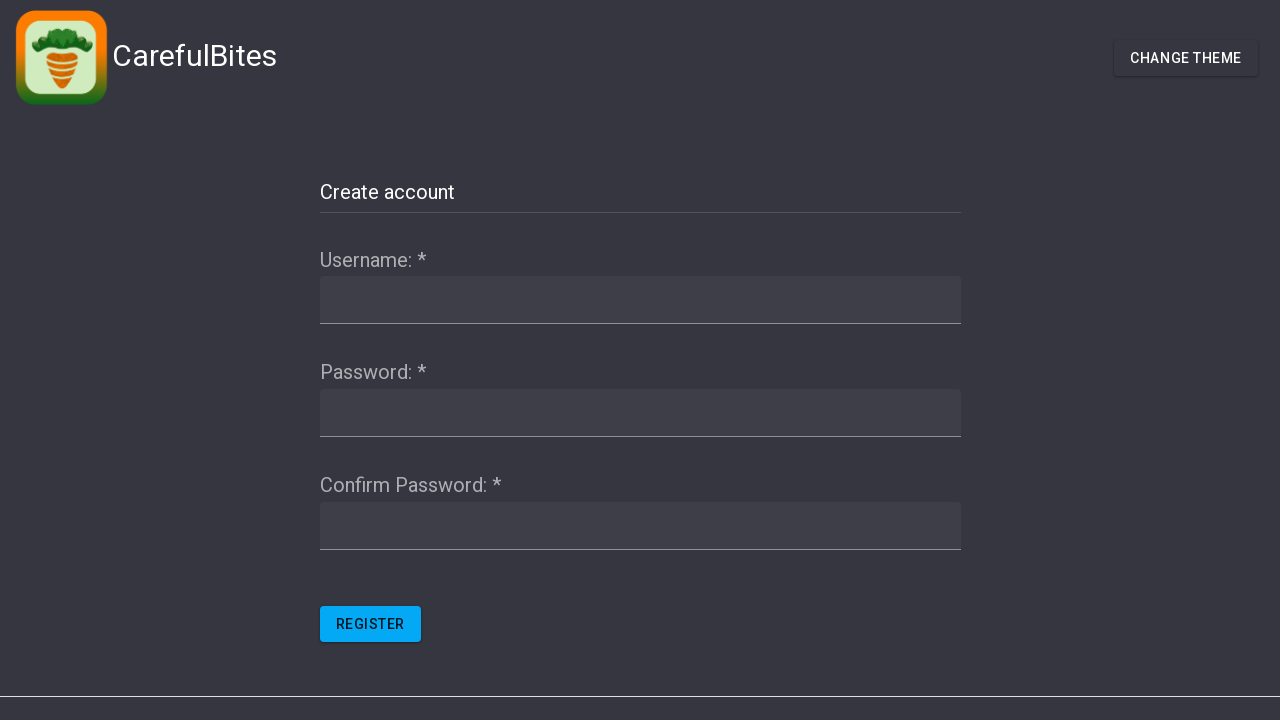